Tests opening a new browser tab by clicking an "open tab" link and switching to the newly opened window

Starting URL: https://rahulshettyacademy.com/AutomationPractice/

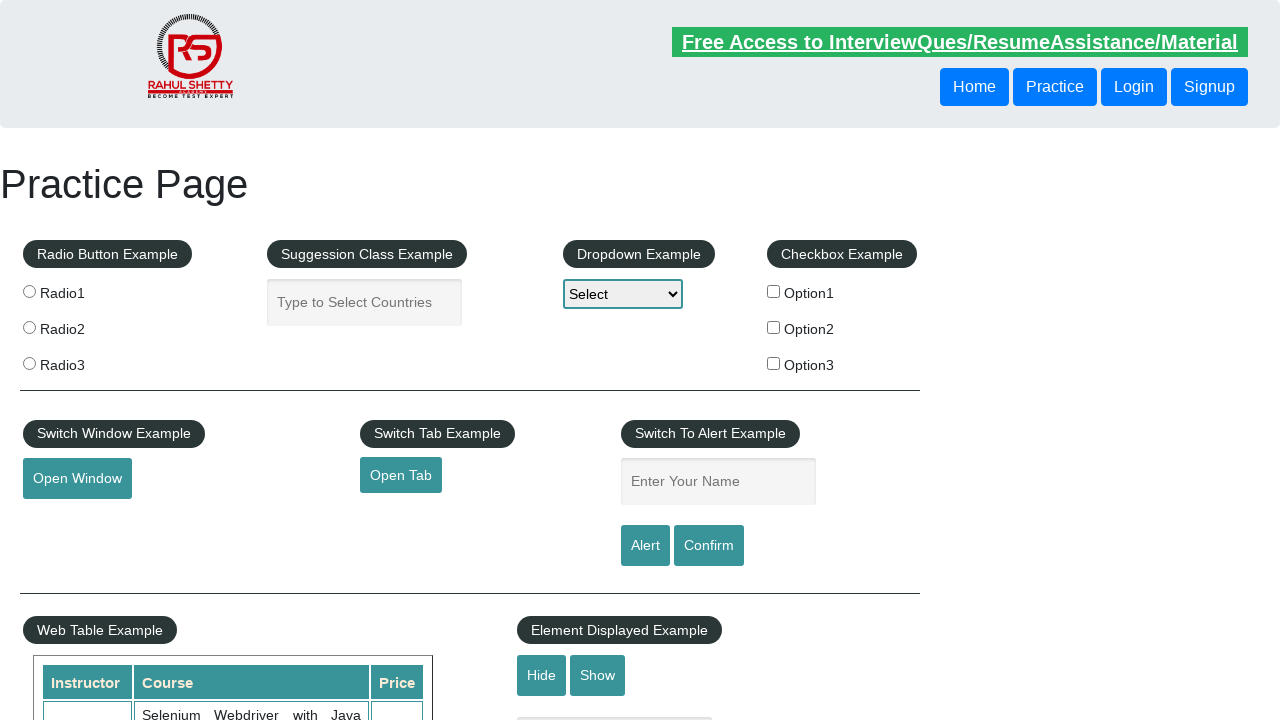

Clicked 'open tab' link to open a new browser tab at (401, 475) on #opentab
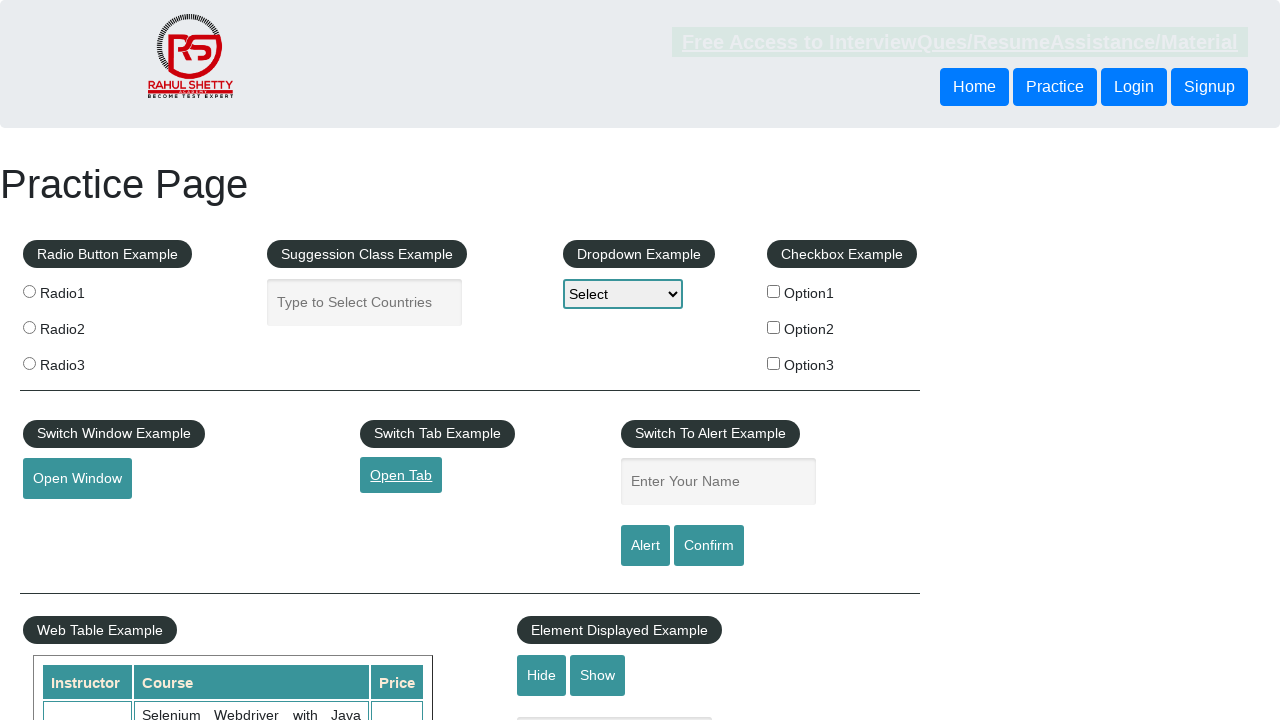

Captured the newly opened page object
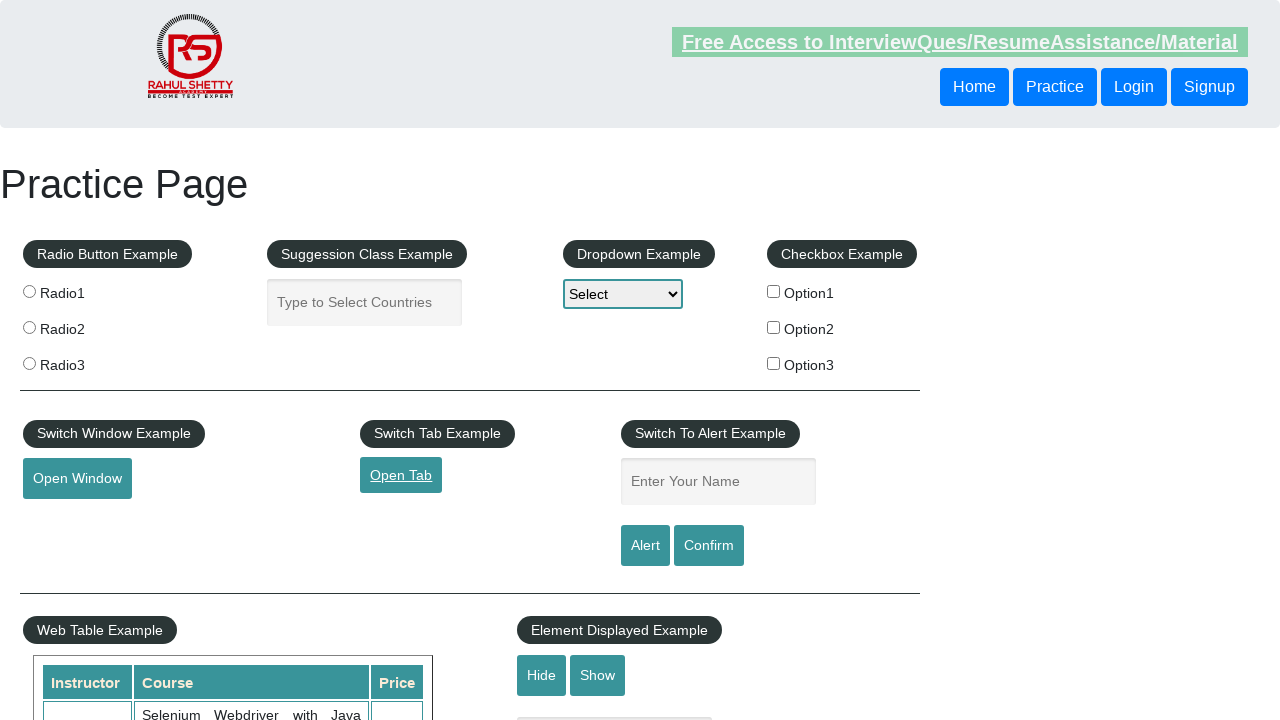

New page finished loading
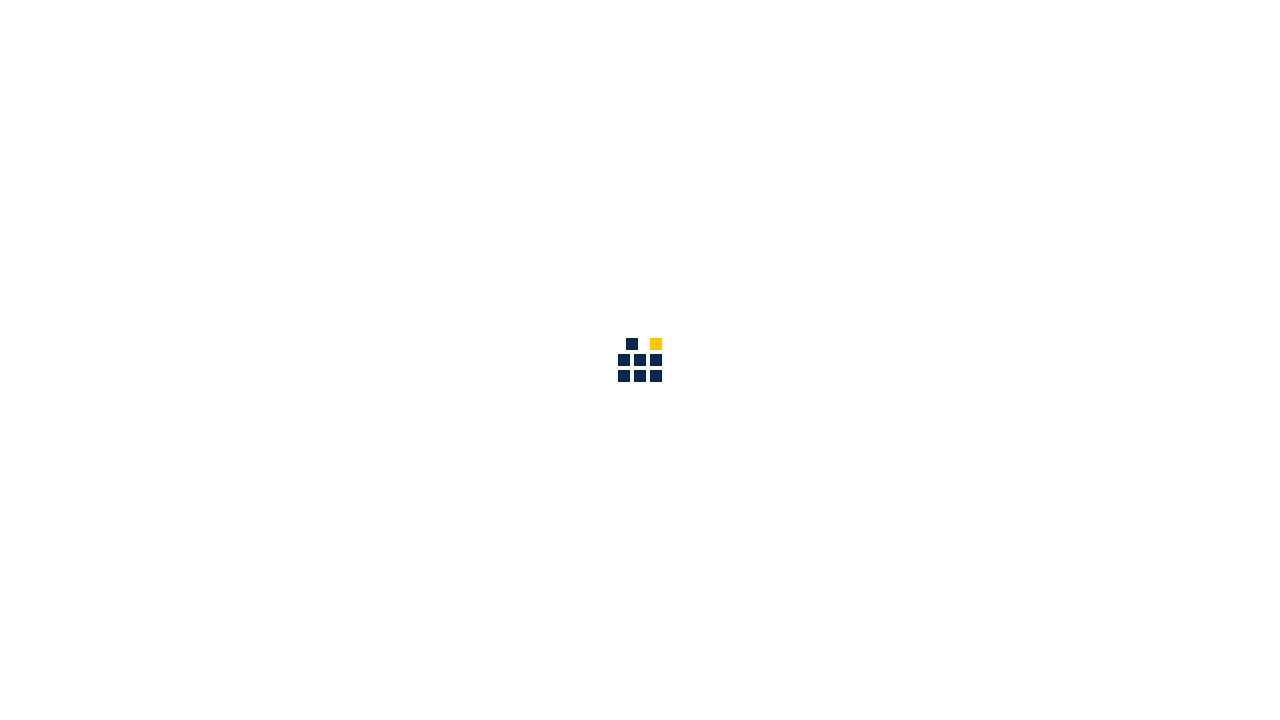

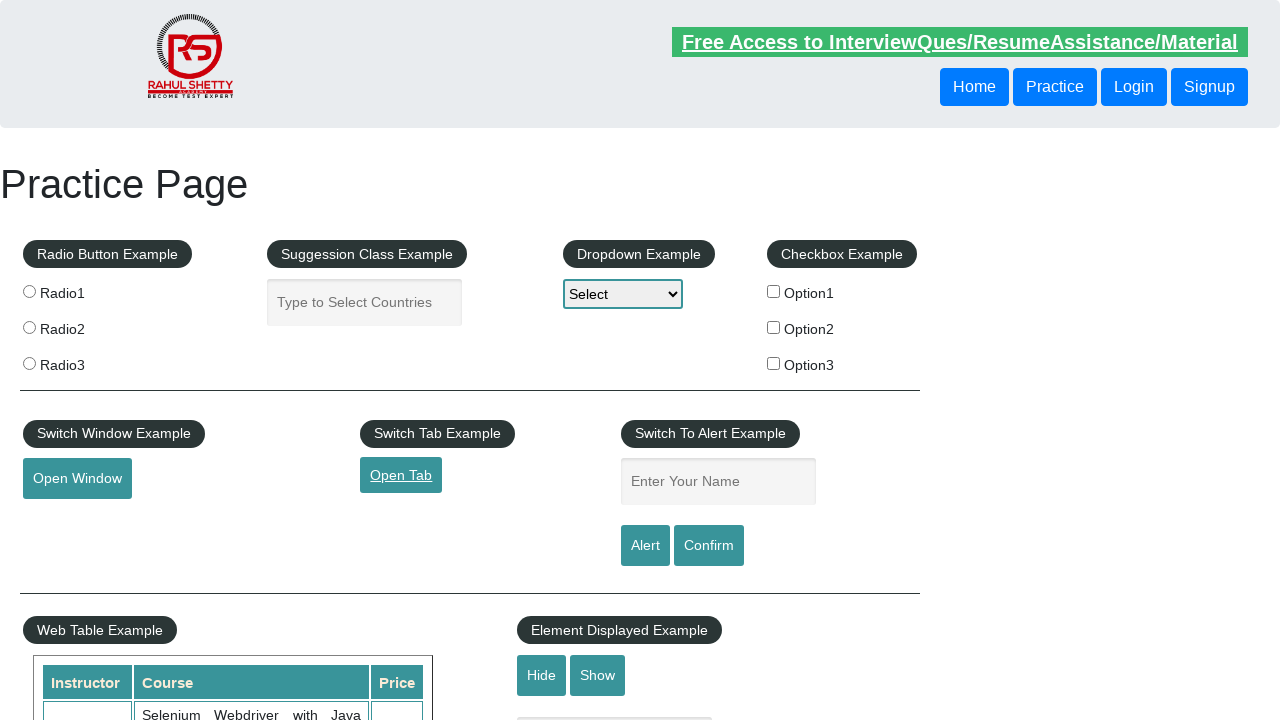